Fills out a practice registration form on DemoQA including personal information (name, email, gender, phone), date of birth selection, subjects, hobbies, address, and state/city dropdowns, then submits the form.

Starting URL: https://demoqa.com/automation-practice-form

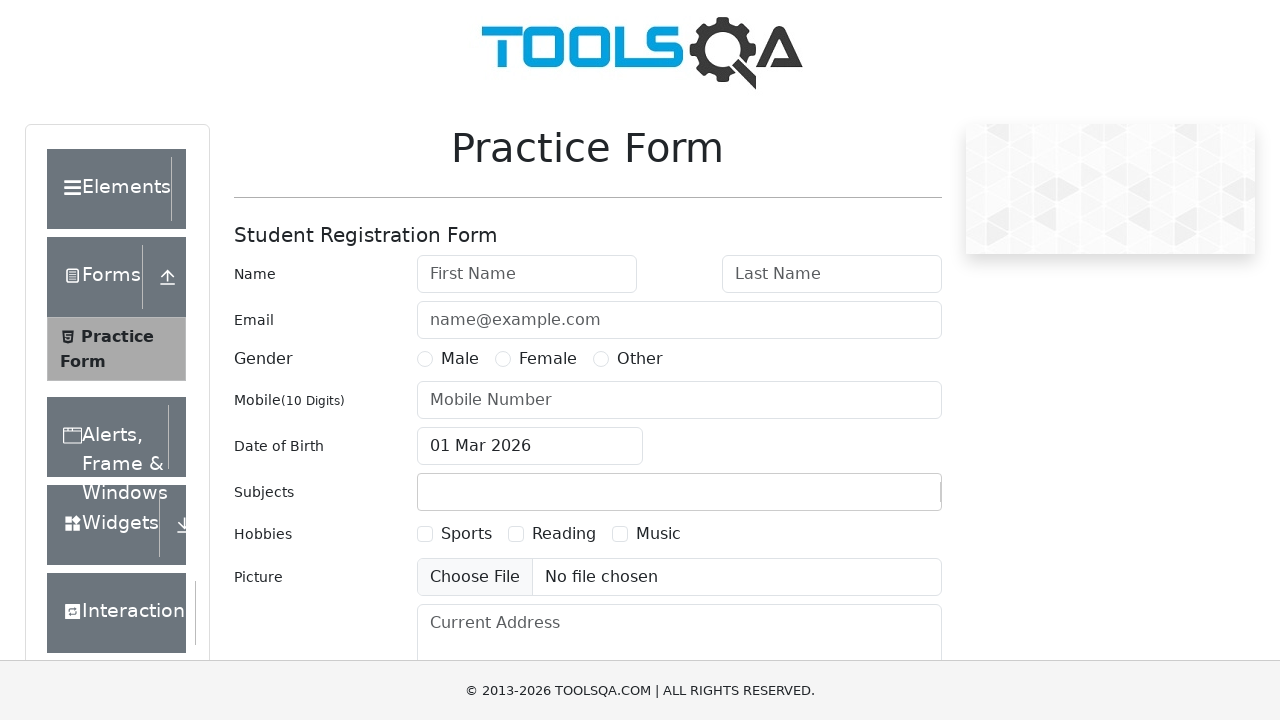

Filled first name field with 'Mohit' on #firstName
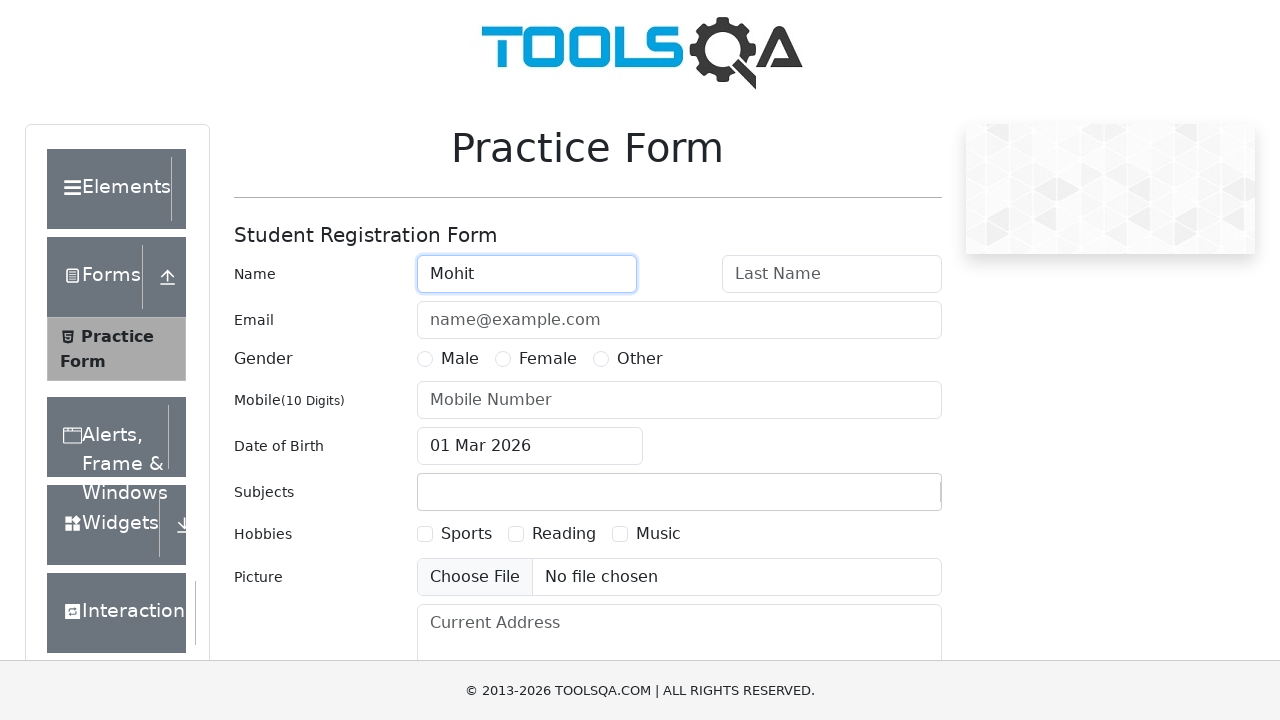

Filled last name field with 'Sarmal' on #lastName
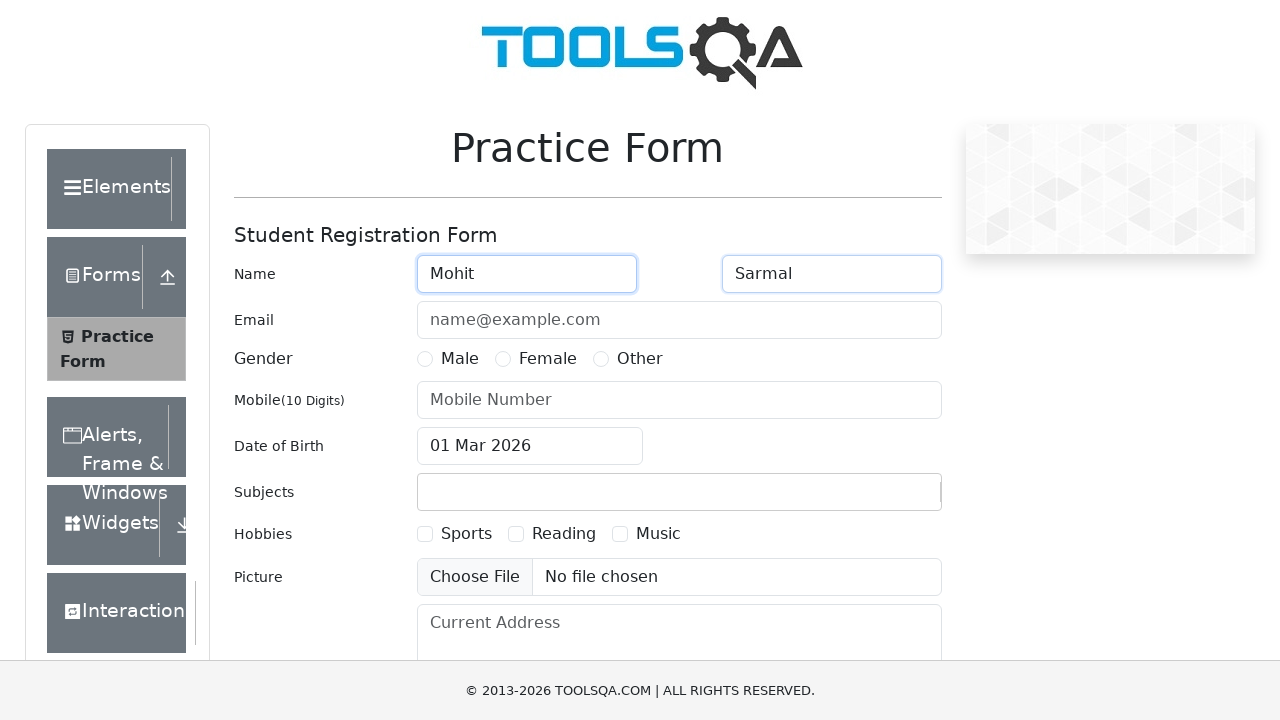

Filled email field with 'sarmalm7@gmail.com' on #userEmail
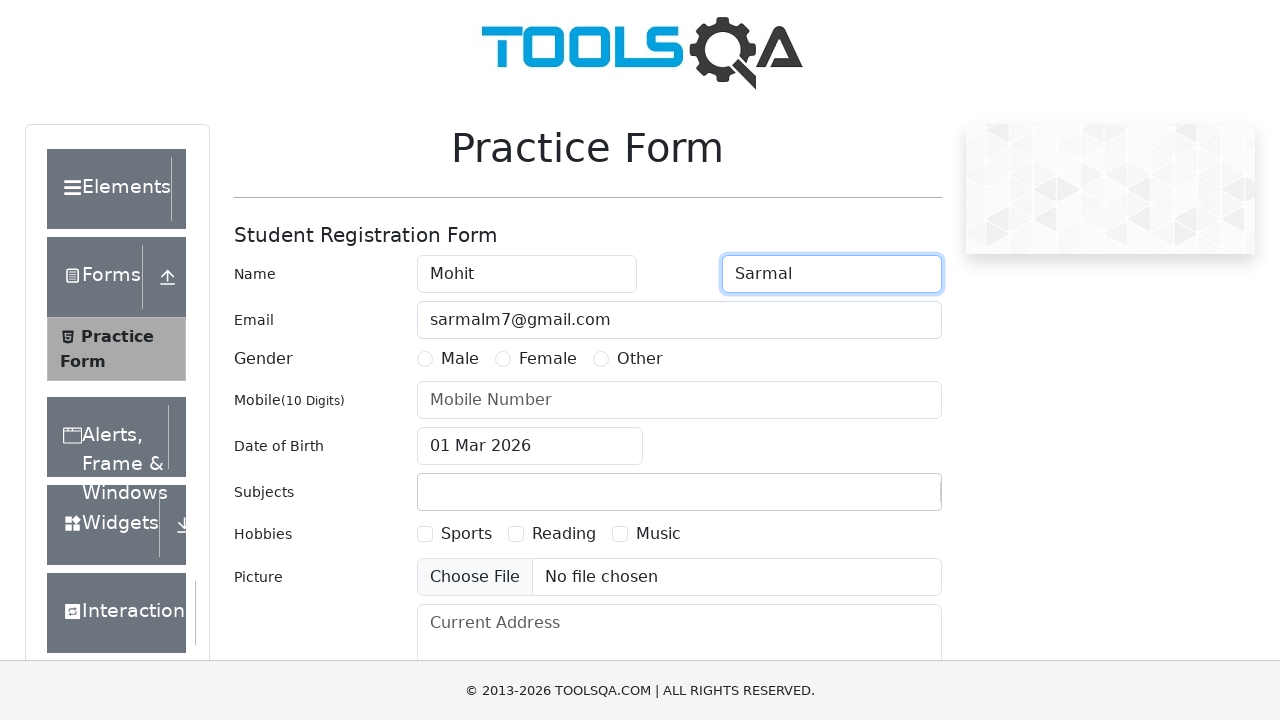

Selected Male gender option at (460, 359) on label:text('Male')
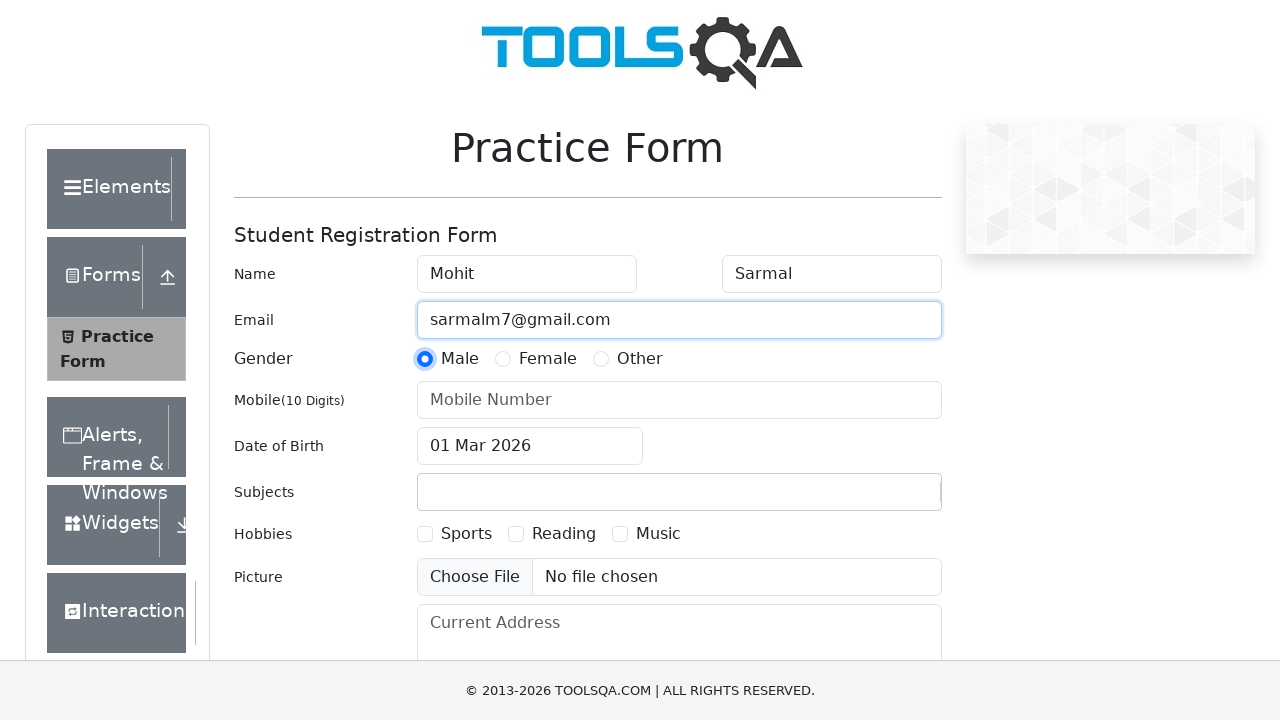

Filled mobile number field with '7718455491' on #userNumber
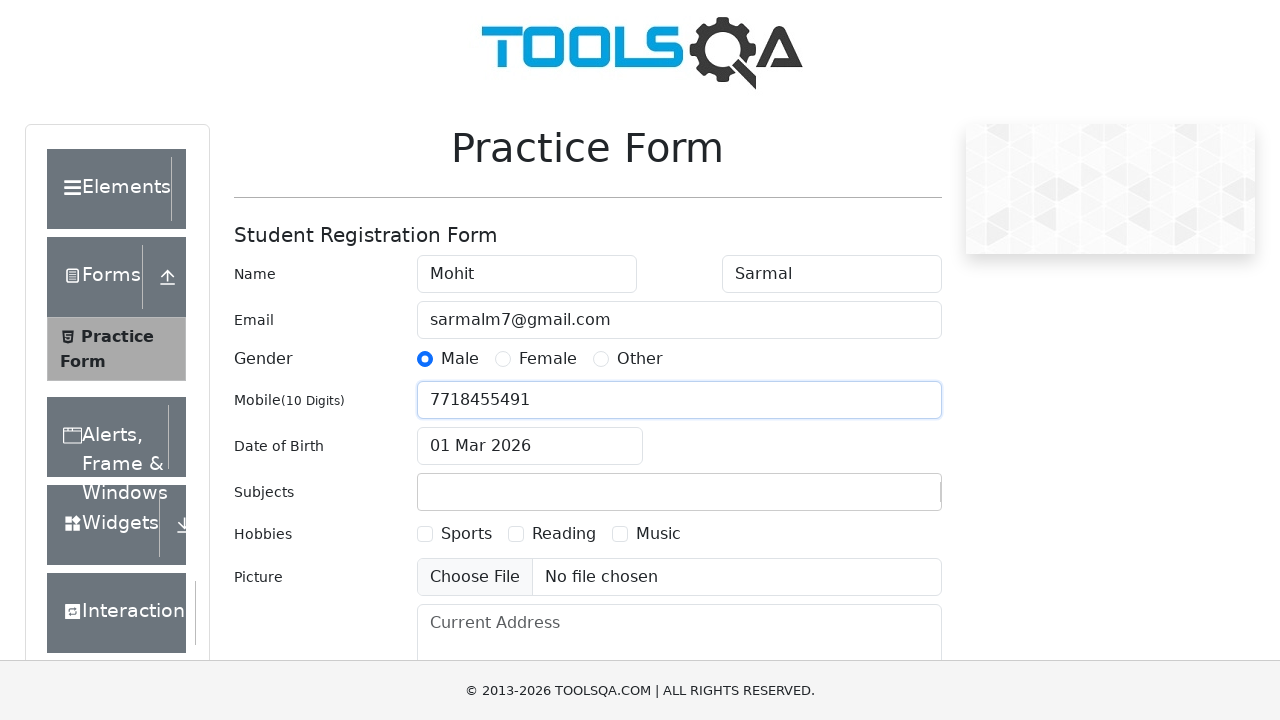

Opened date of birth picker at (530, 446) on #dateOfBirthInput
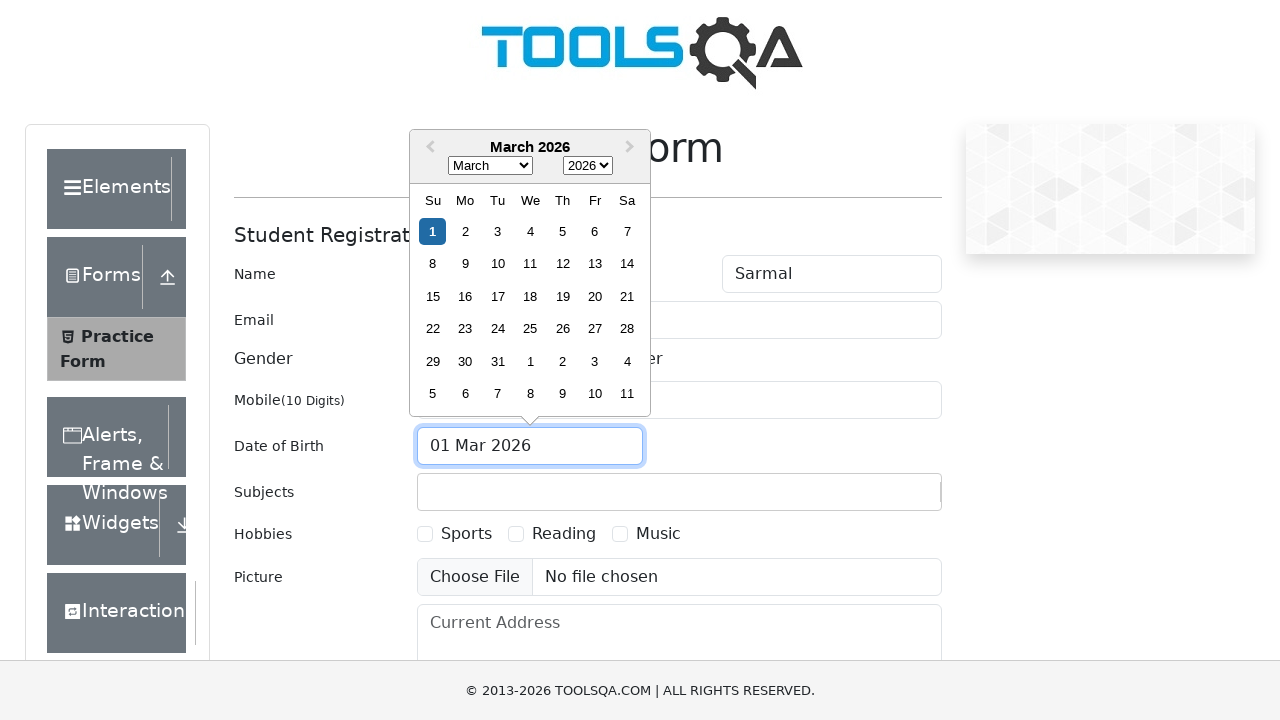

Selected March from month dropdown on .react-datepicker__month-select
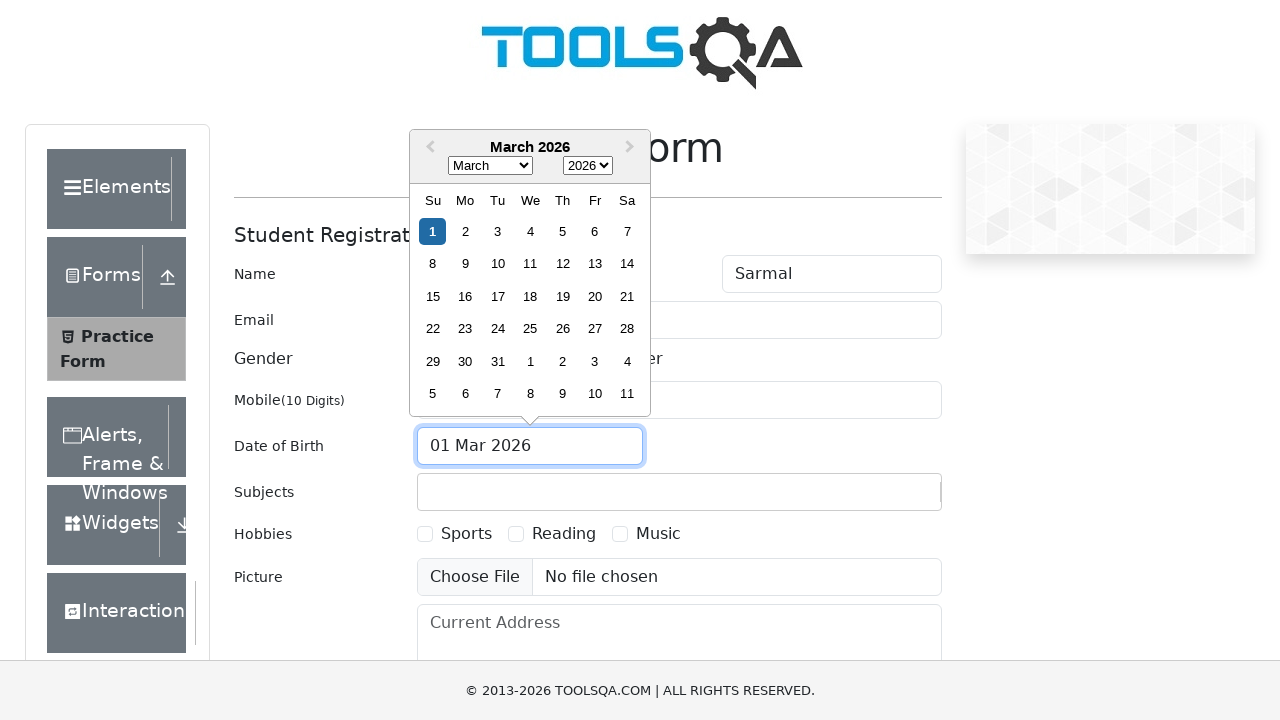

Selected 2002 from year dropdown on .react-datepicker__year-select
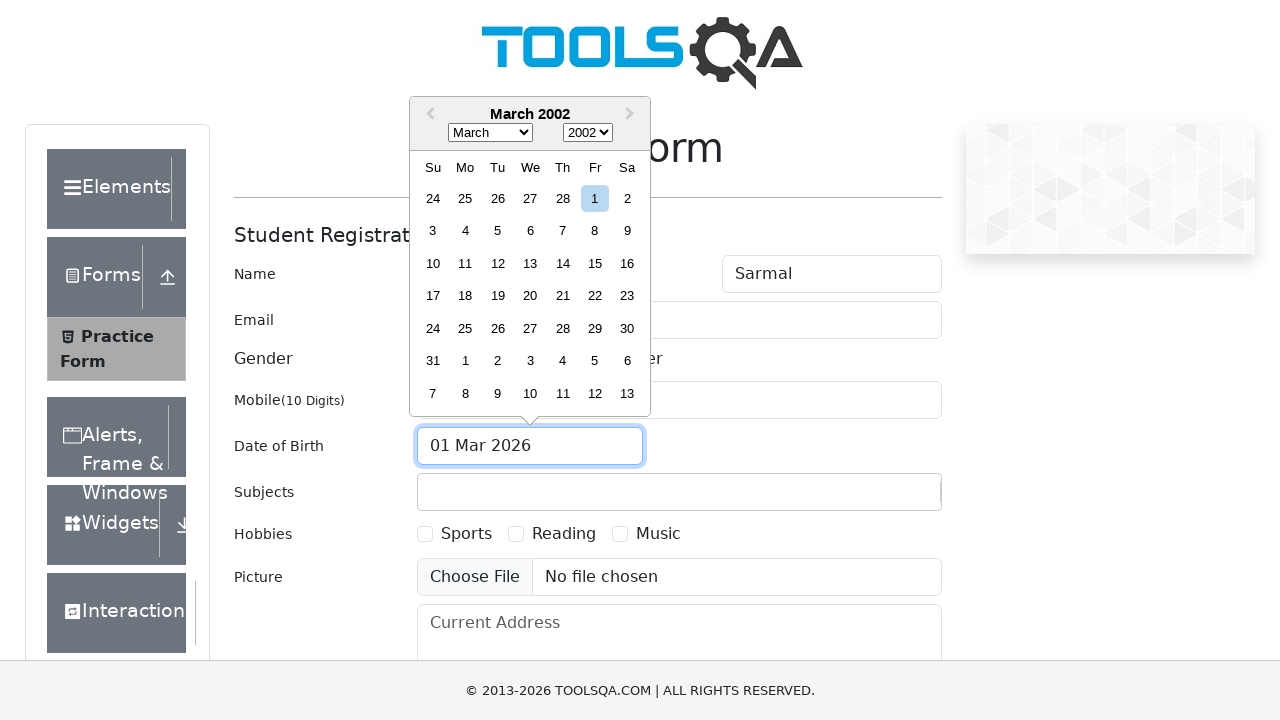

Selected 31st day from date picker at (433, 361) on div.react-datepicker__day:text('31'):not(.react-datepicker__day--outside-month)
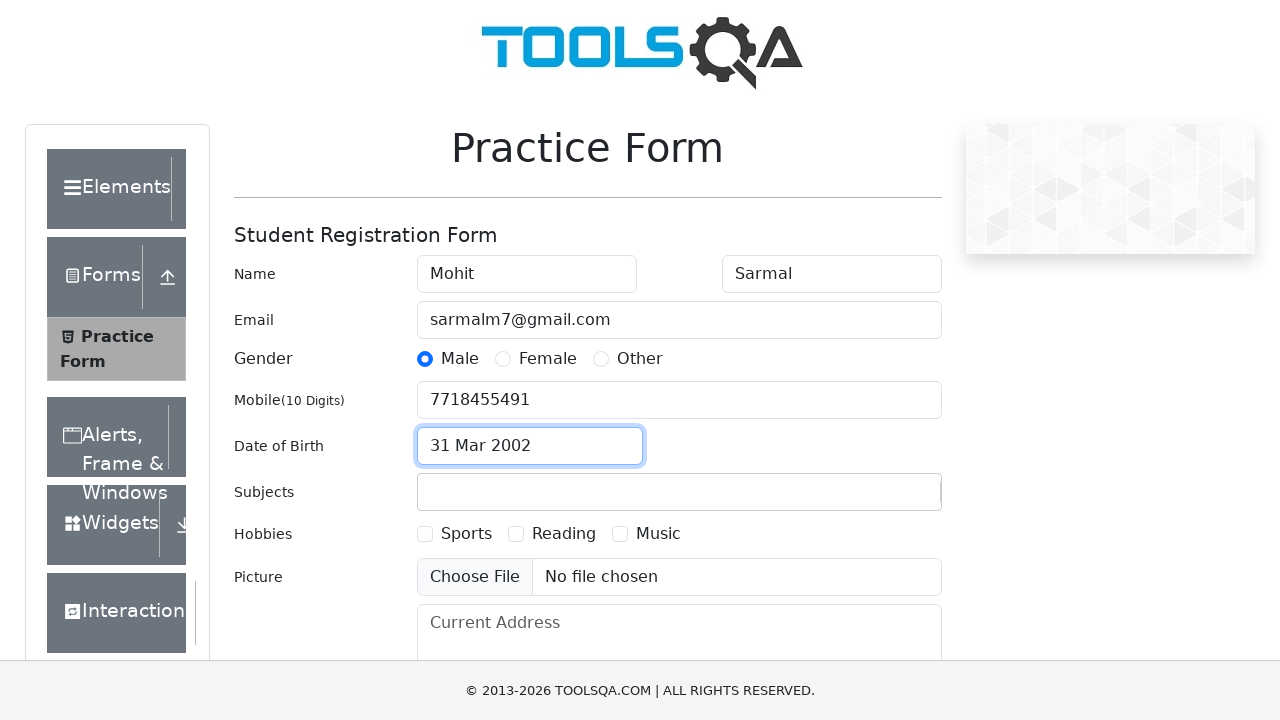

Filled subjects field with 'Computer Science' on #subjectsInput
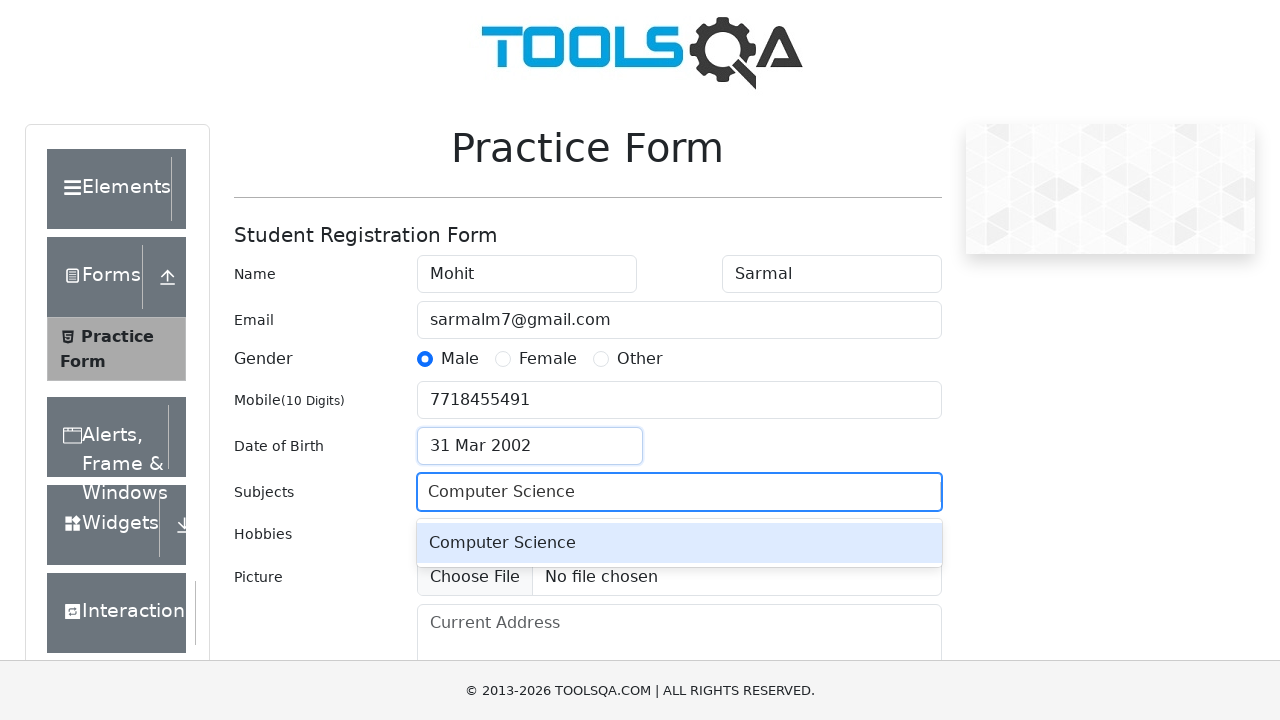

Pressed Enter to select Computer Science subject on #subjectsInput
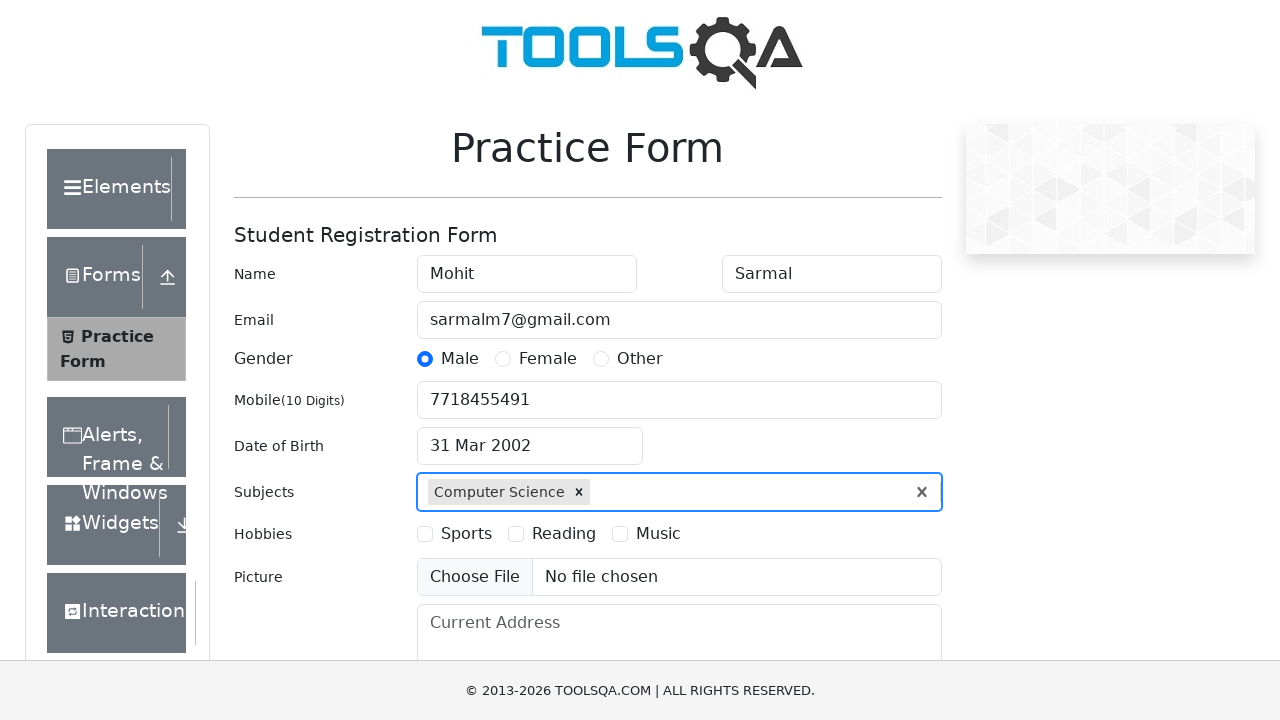

Selected Music hobby checkbox at (658, 534) on label:text('Music')
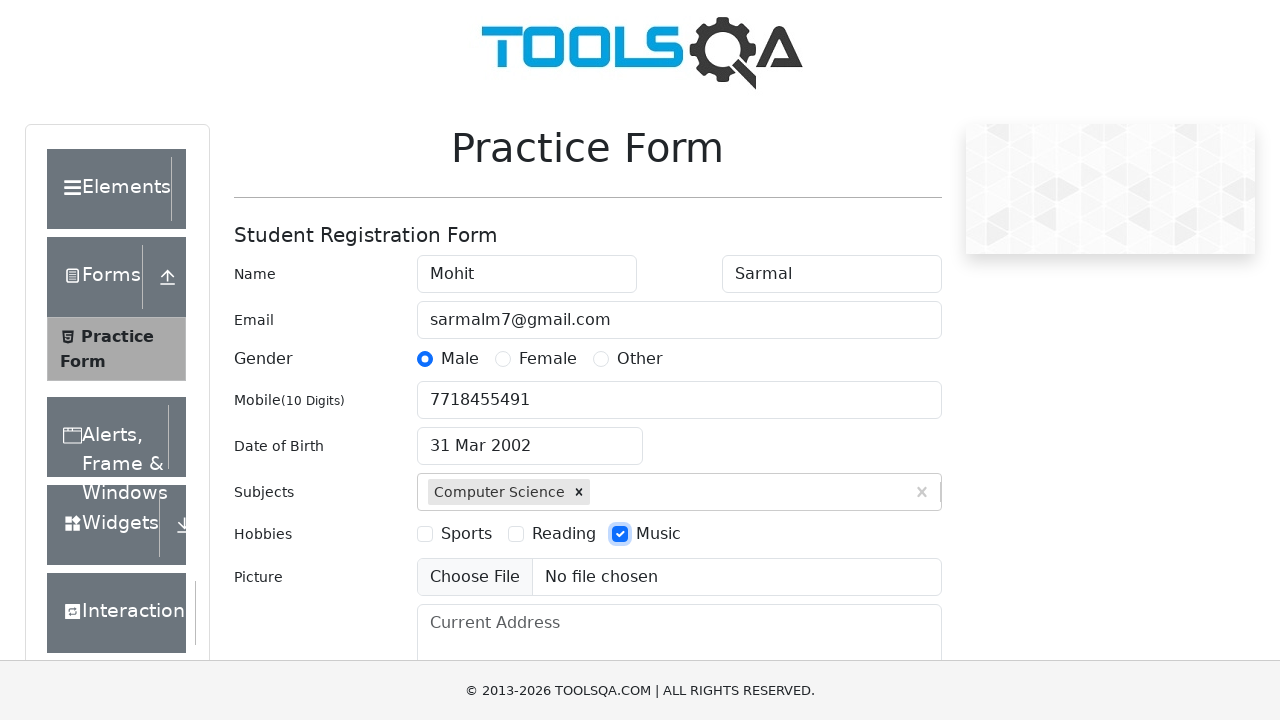

Filled current address with 'La Casa PG, Gurugram, Haryana' on #currentAddress
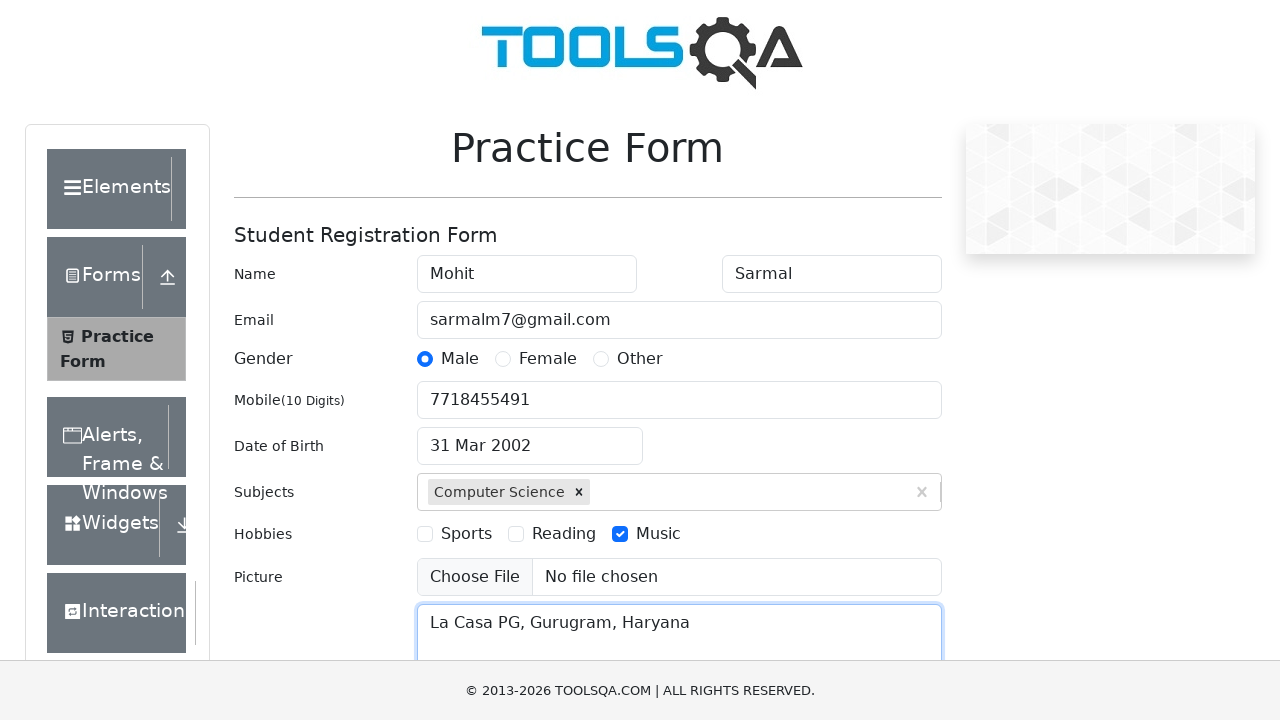

Opened state dropdown at (527, 437) on #state
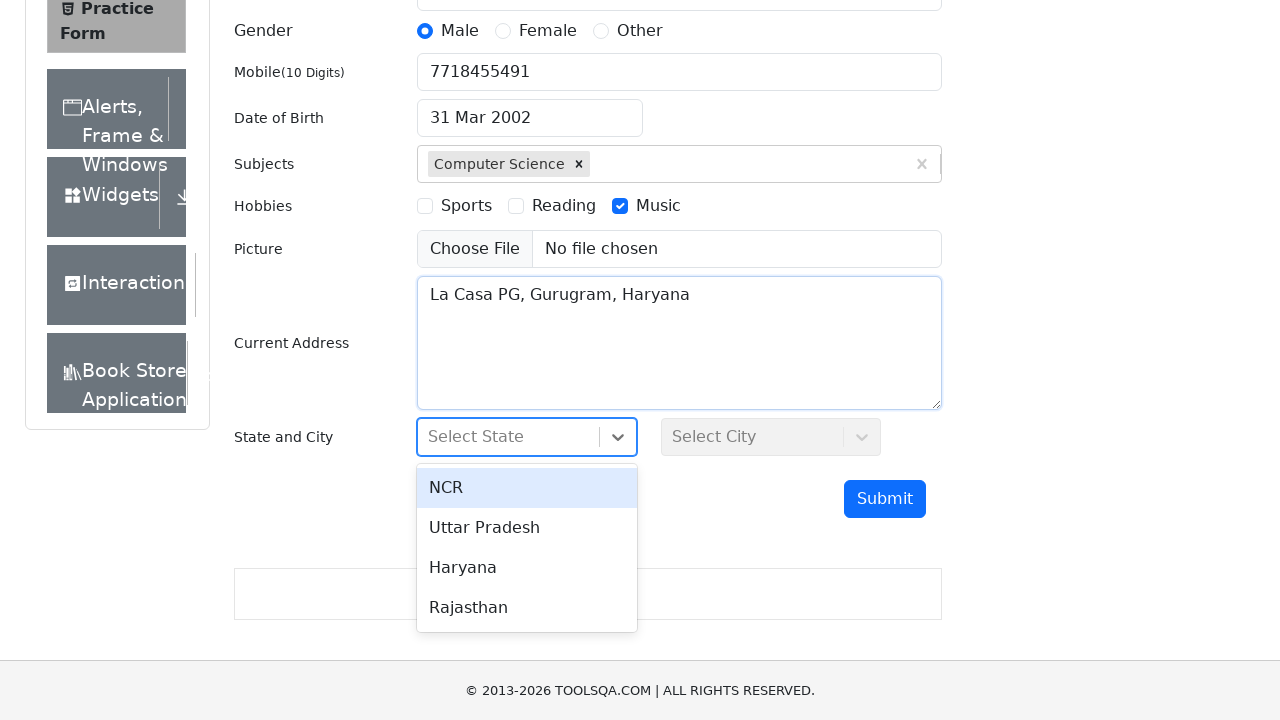

Typed 'Haryana' in state search field on #react-select-3-input
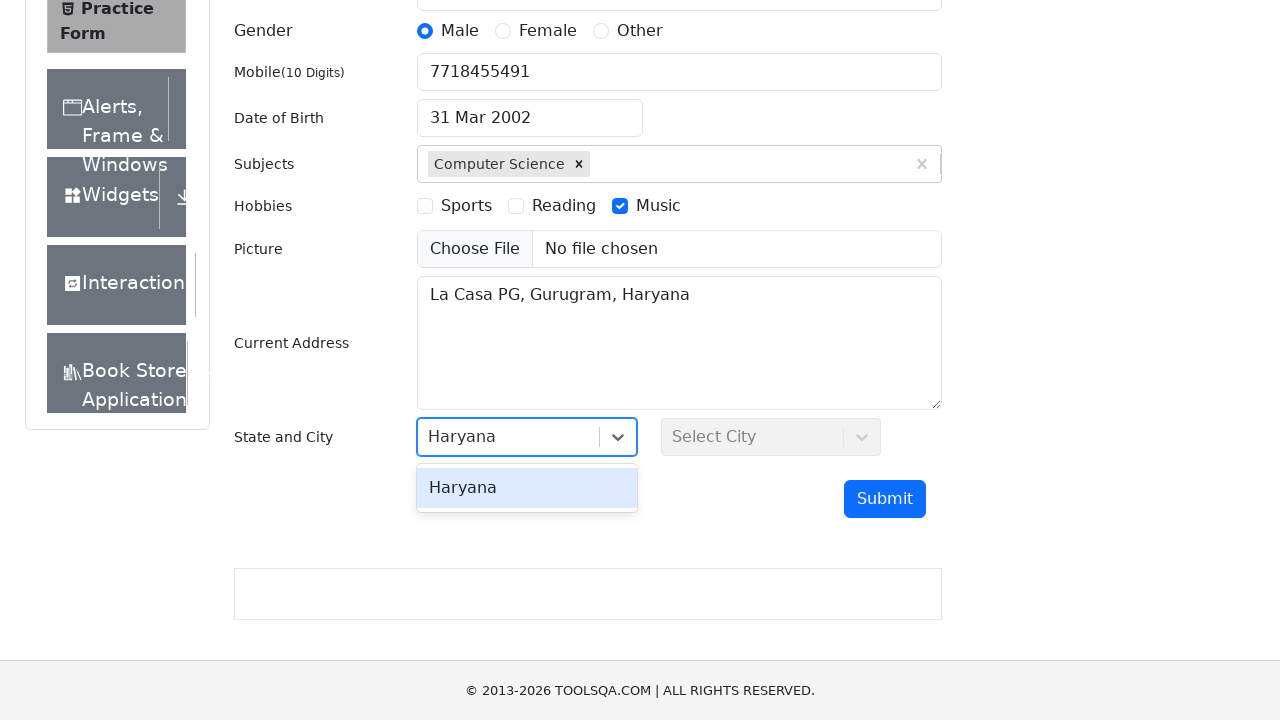

Waited for state dropdown options to appear
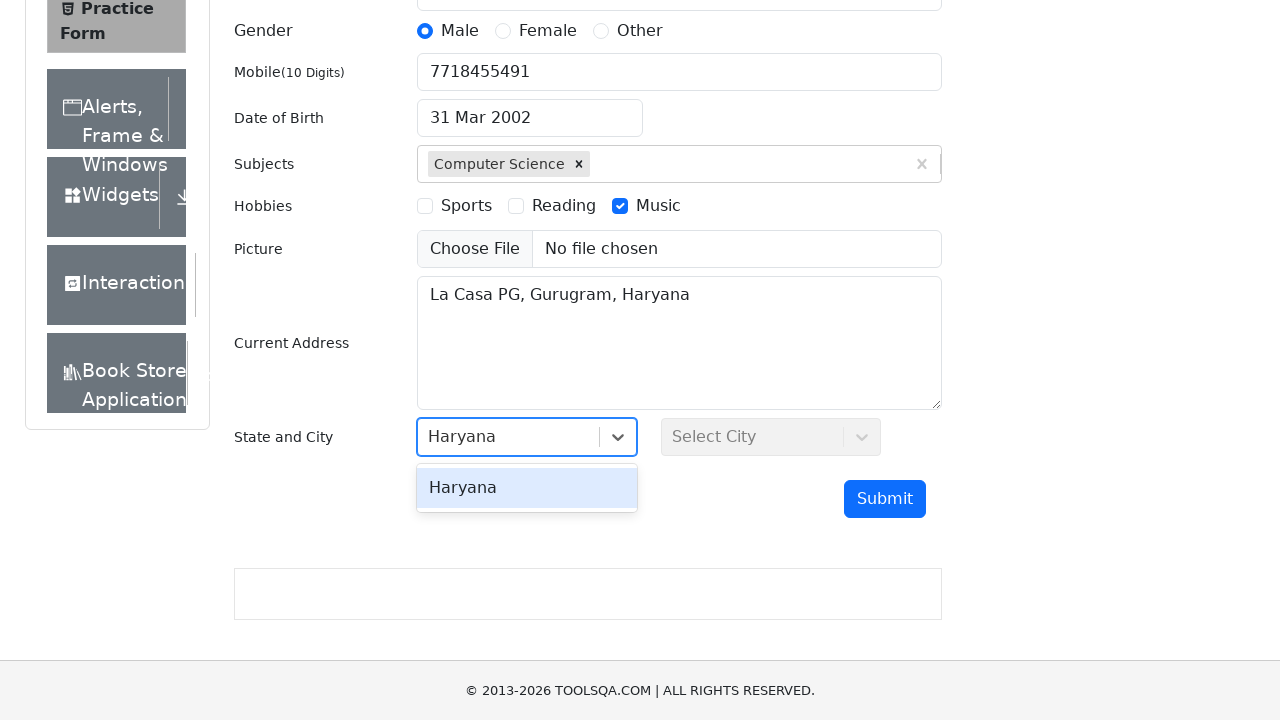

Selected Haryana from state dropdown at (527, 488) on div[id='react-select-3-option-2']
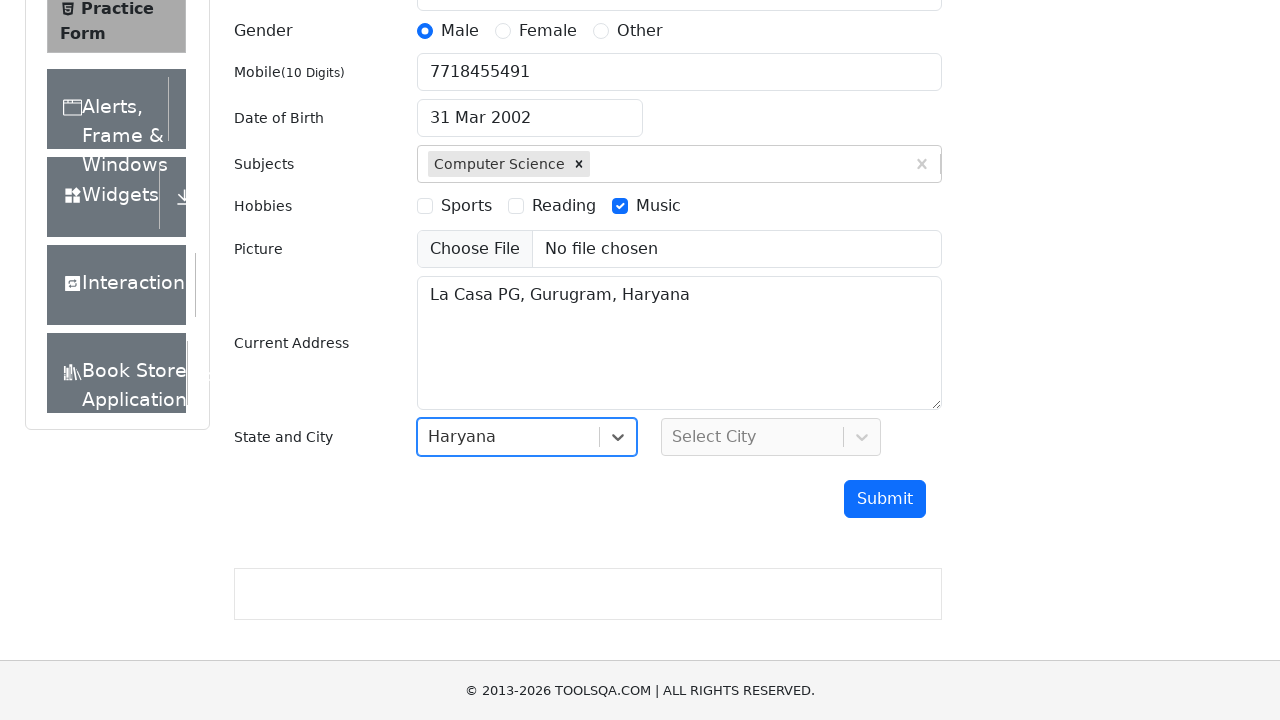

Opened city dropdown at (771, 437) on #city
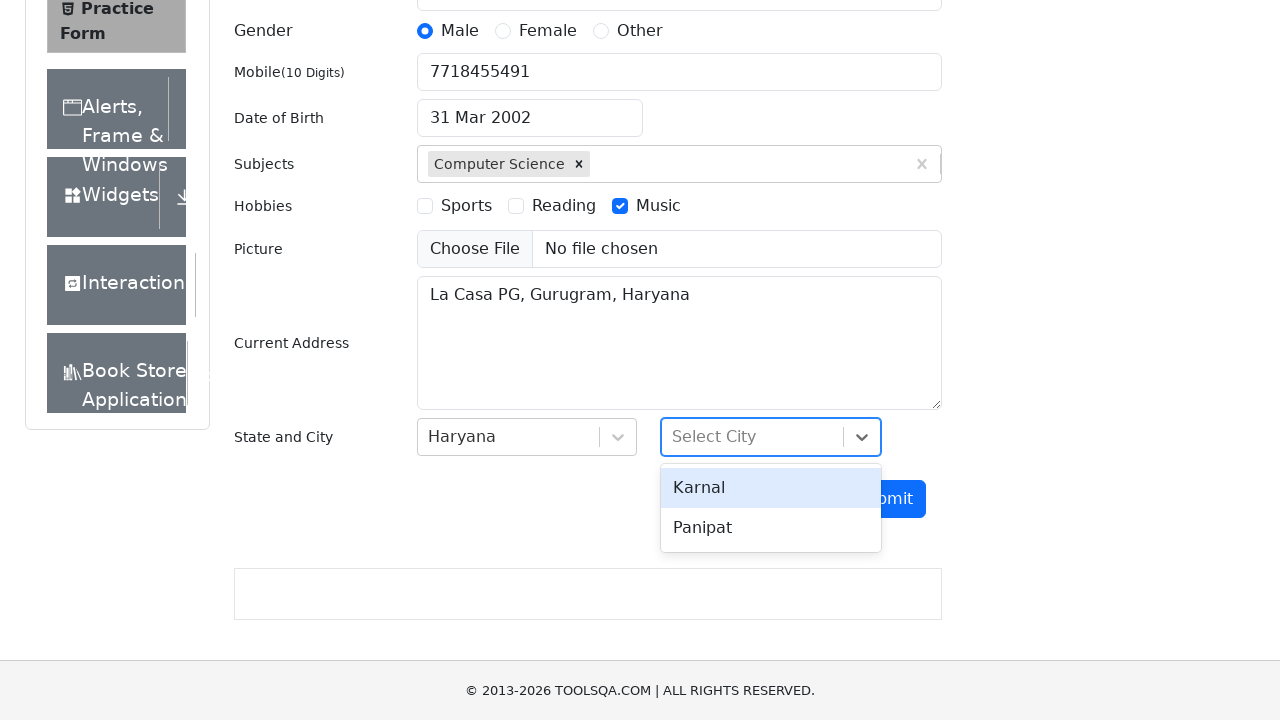

Typed 'Panipat' in city search field on #react-select-4-input
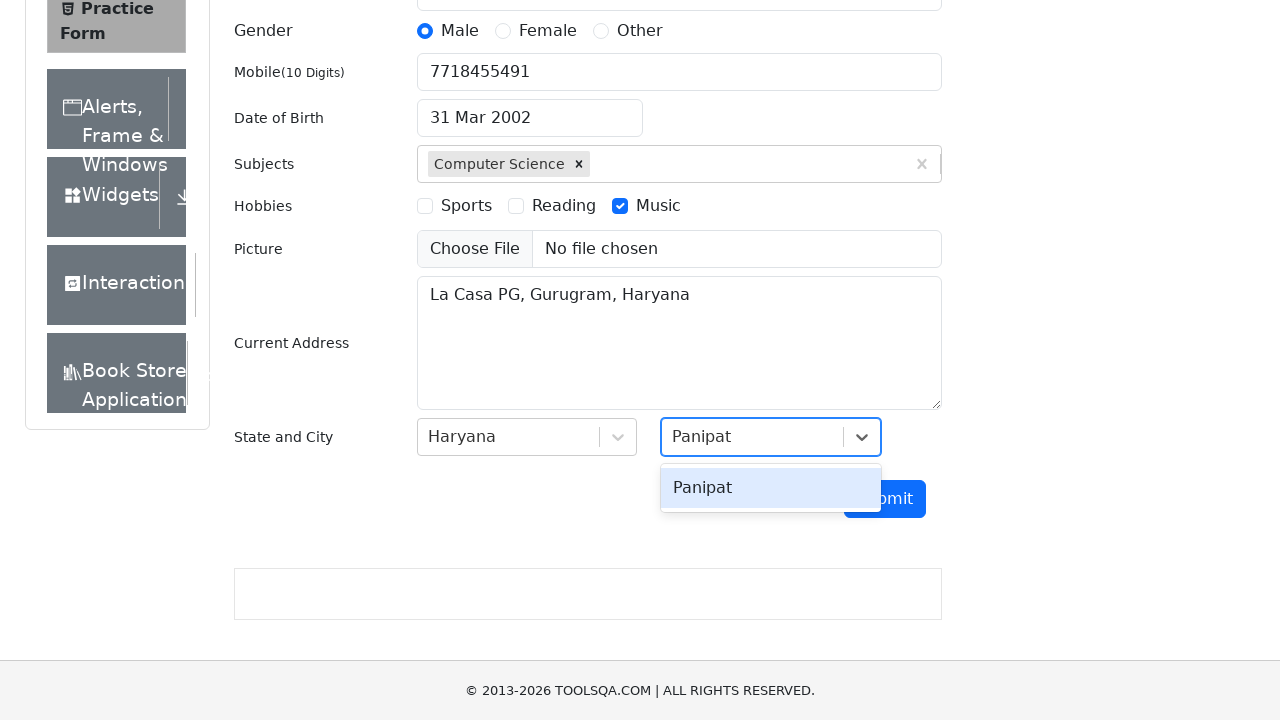

Waited for city dropdown options to appear
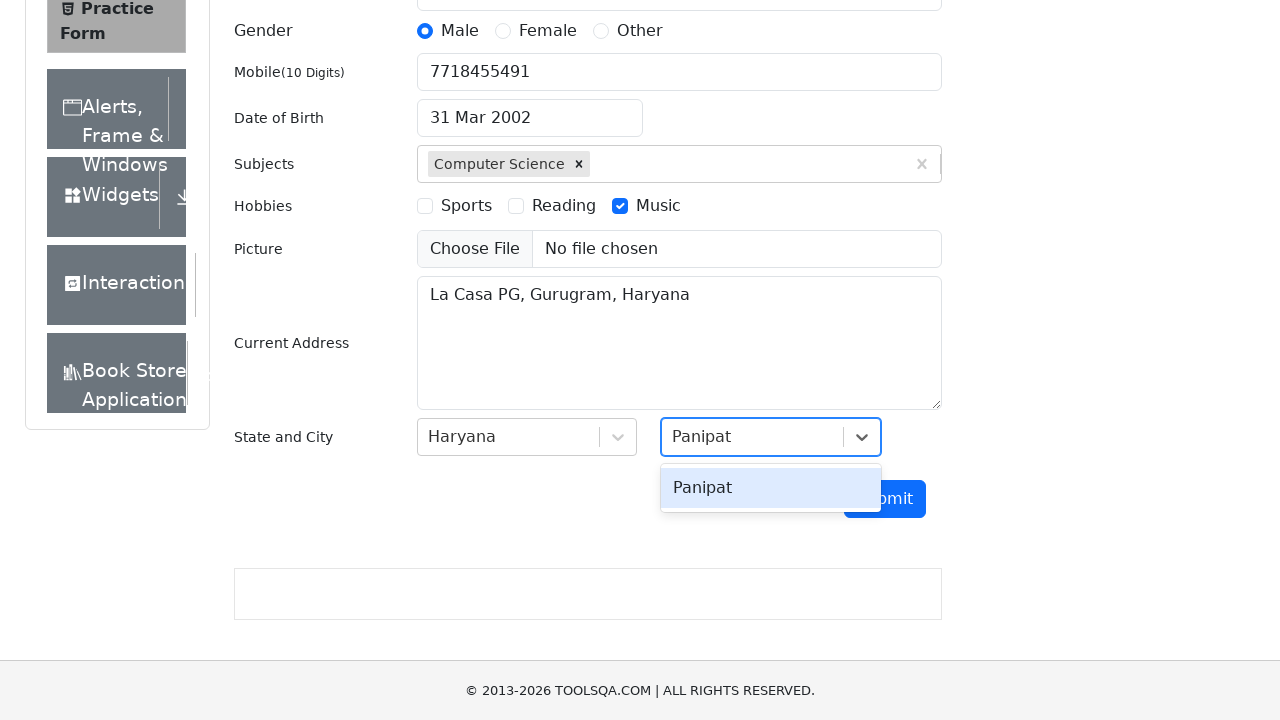

Selected Panipat from city dropdown at (771, 488) on div[id='react-select-4-option-1']
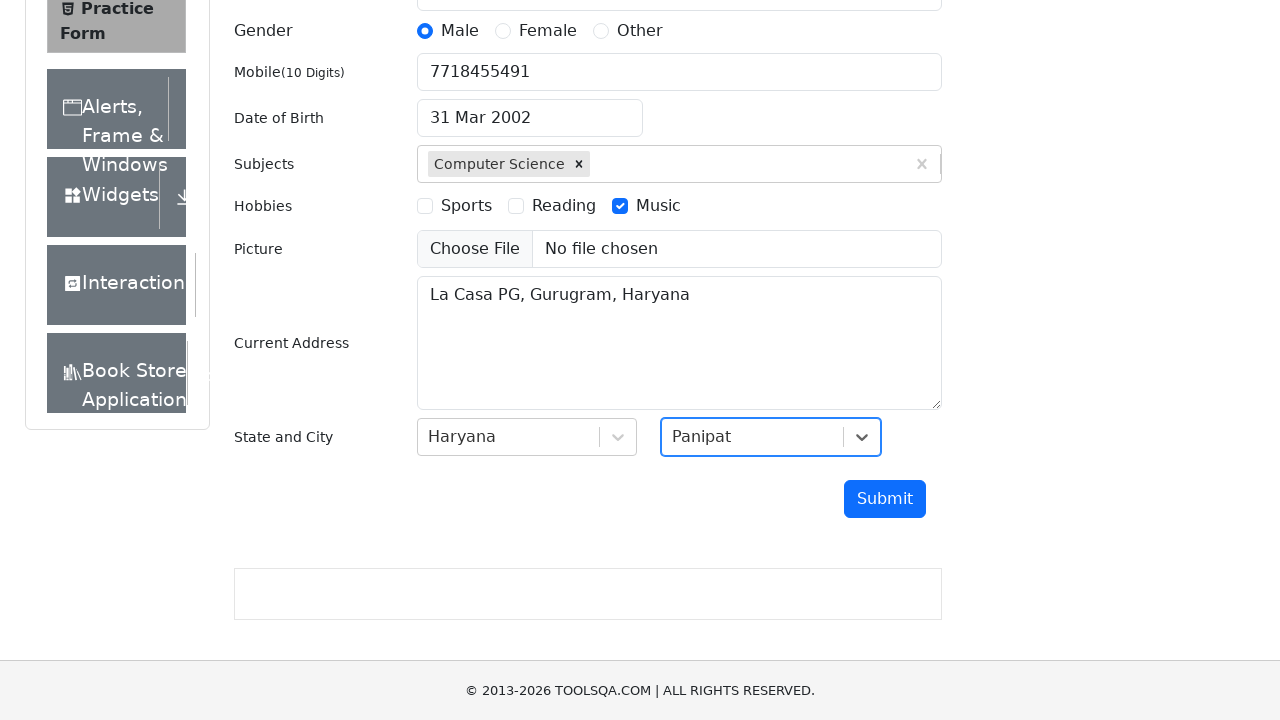

Clicked submit button to submit the registration form at (885, 499) on #submit
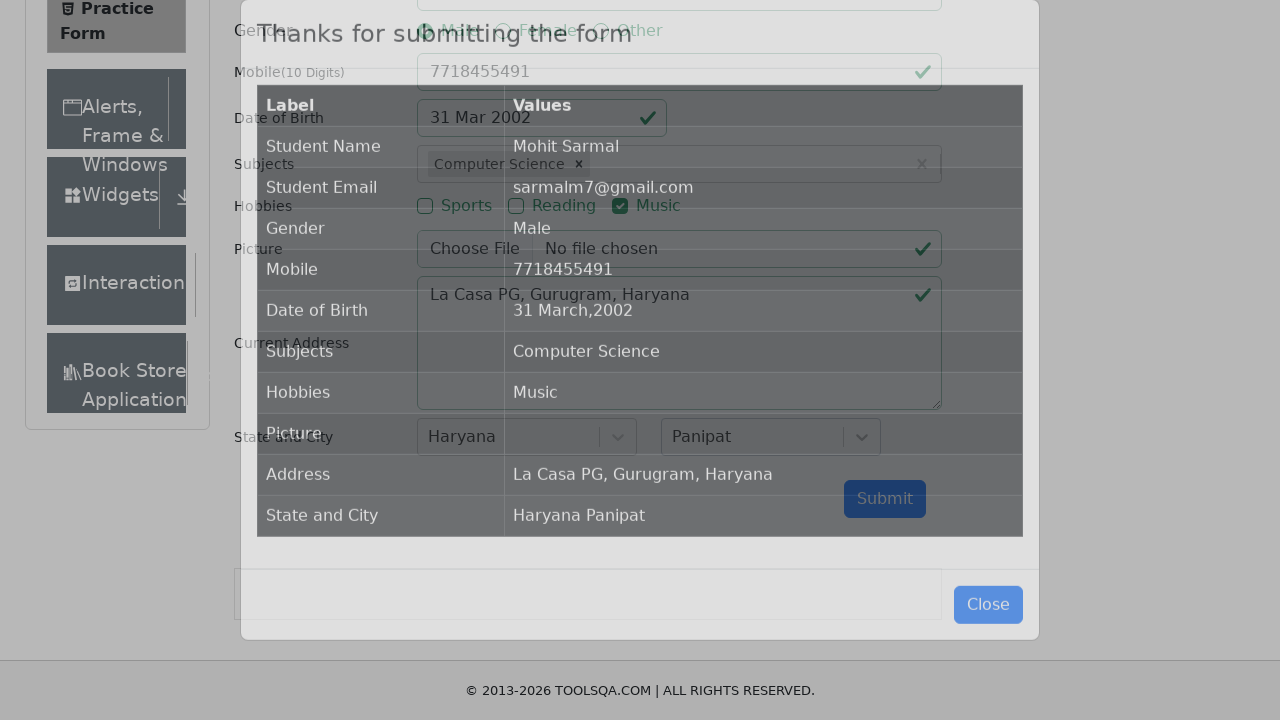

Waited 2 seconds for submission confirmation modal to appear
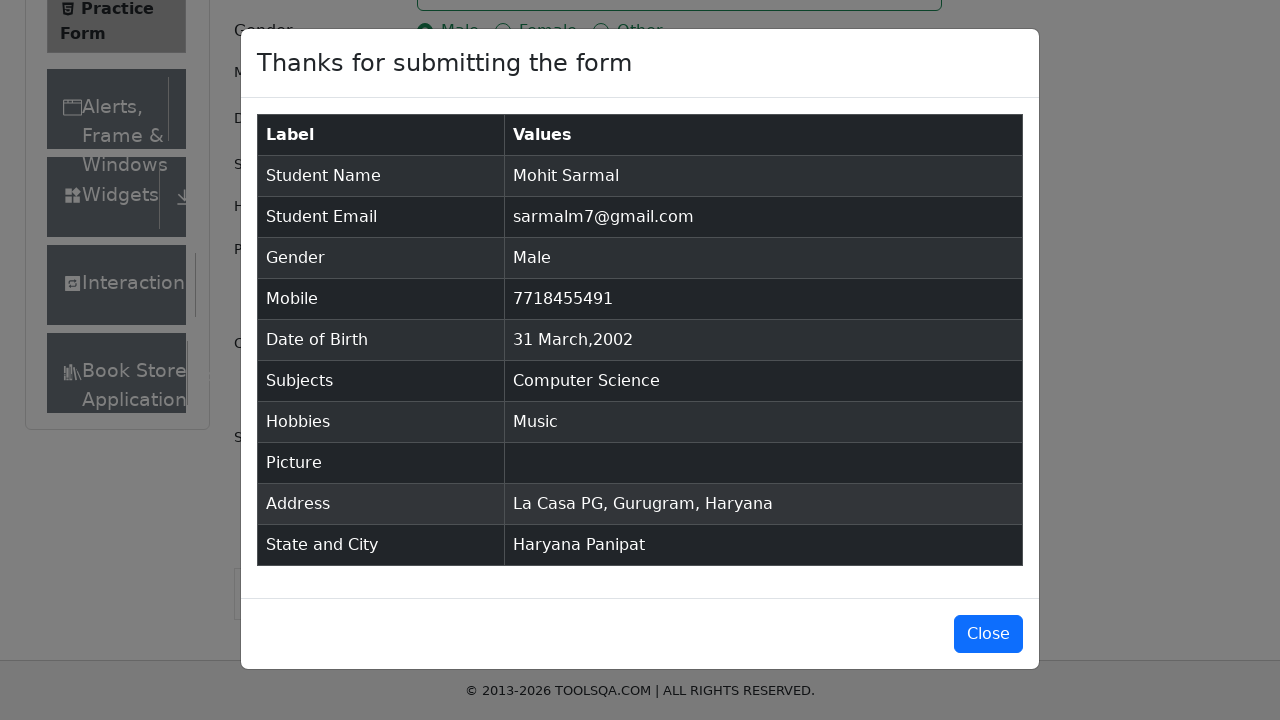

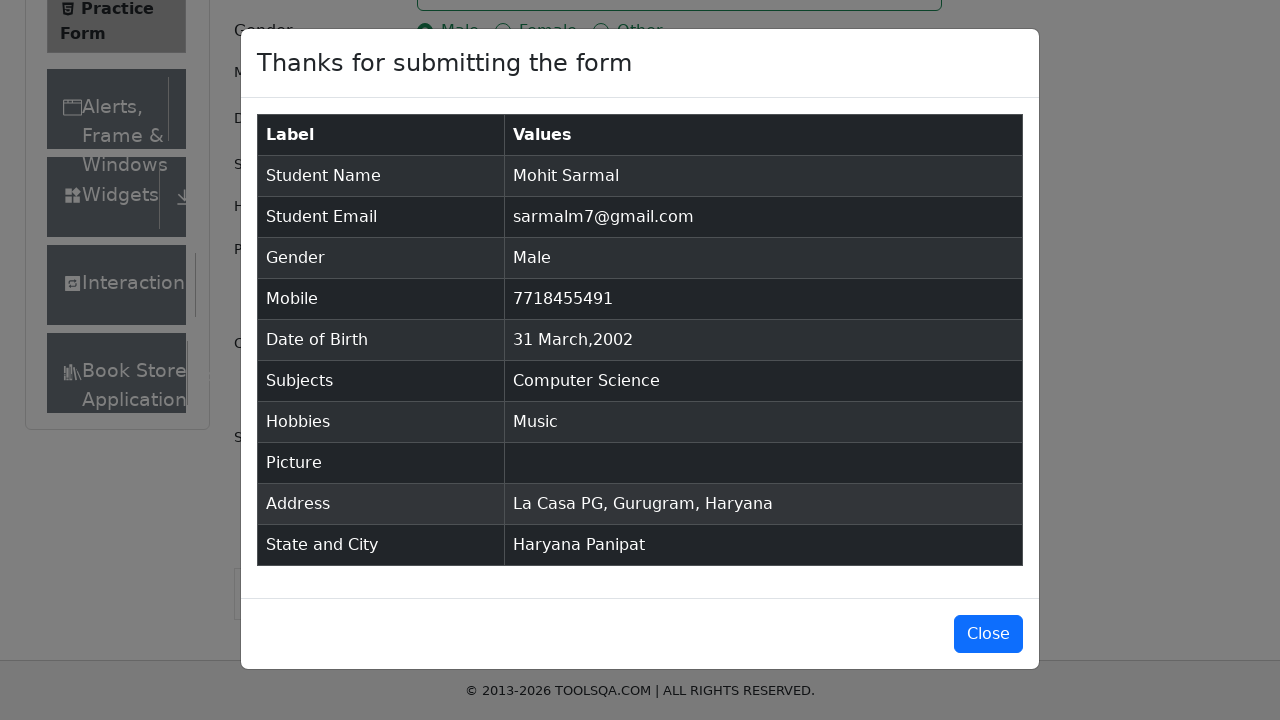